Tests the text box form on demoqa.com by filling in user name, email, current address, and permanent address fields, then submitting the form and verifying the output is displayed.

Starting URL: https://demoqa.com/text-box

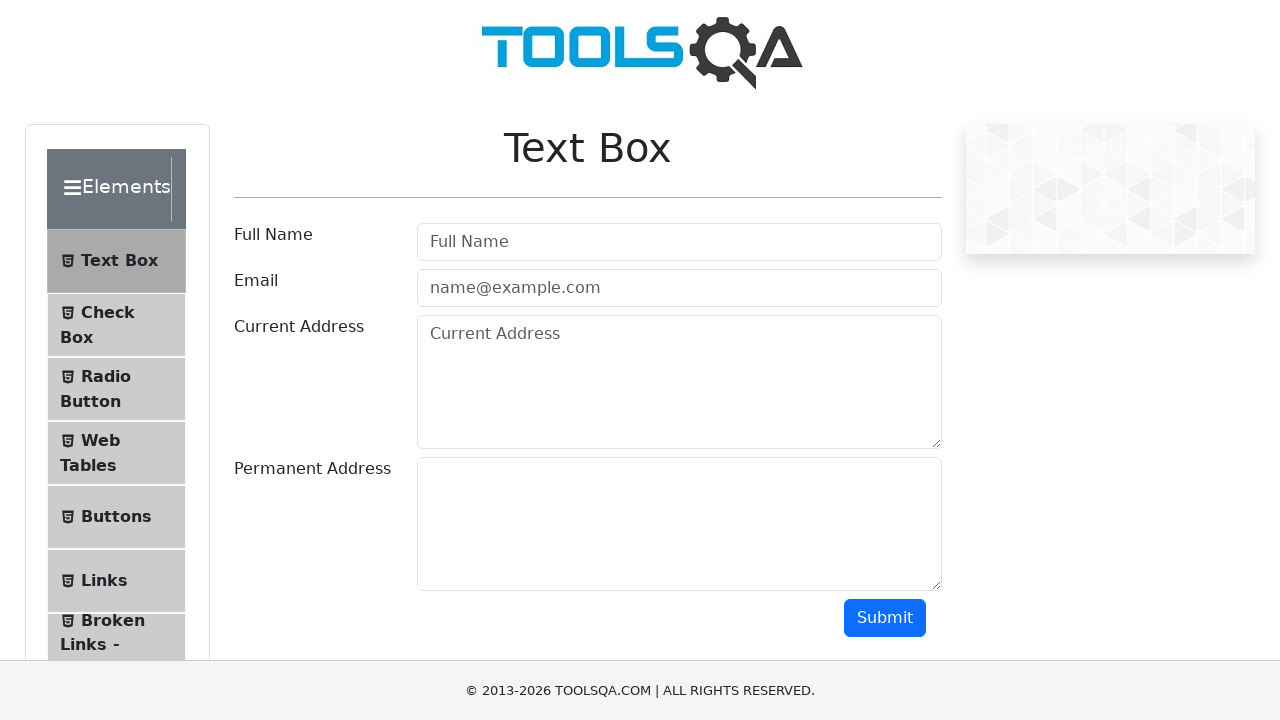

Filled user name field with 'bts' on #userName
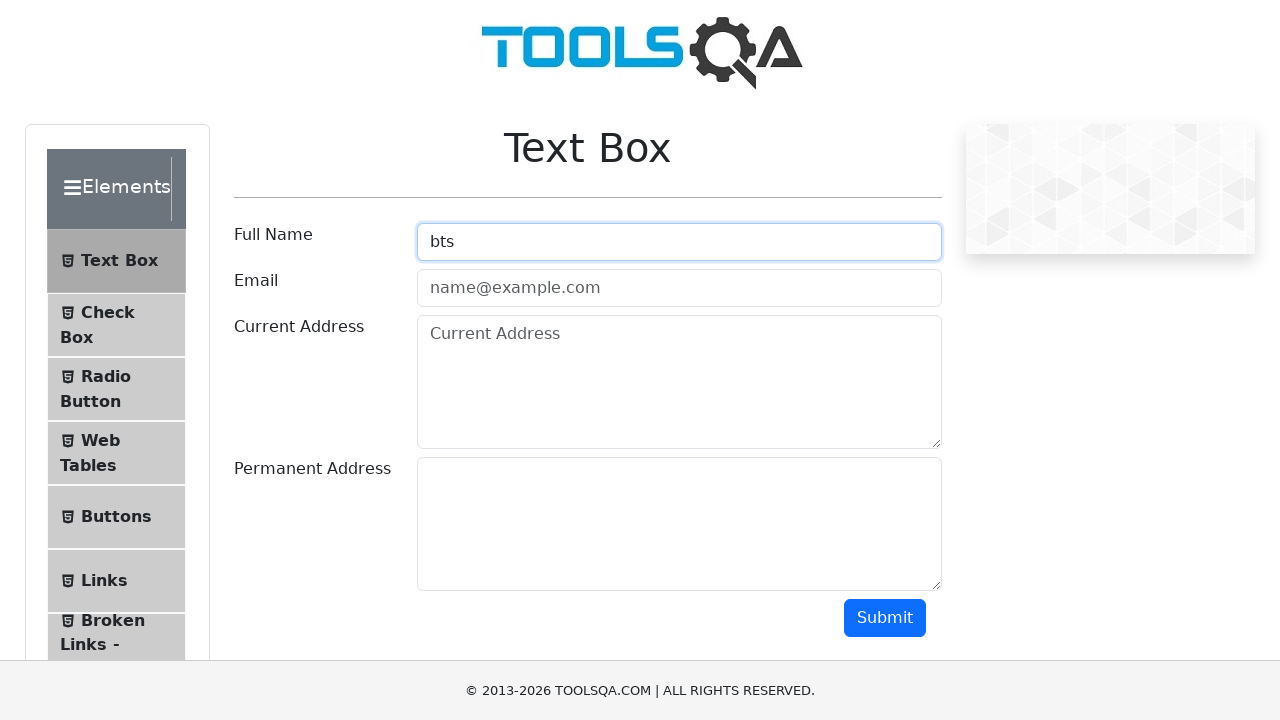

Filled email field with 'bts@gmail.com' on #userEmail
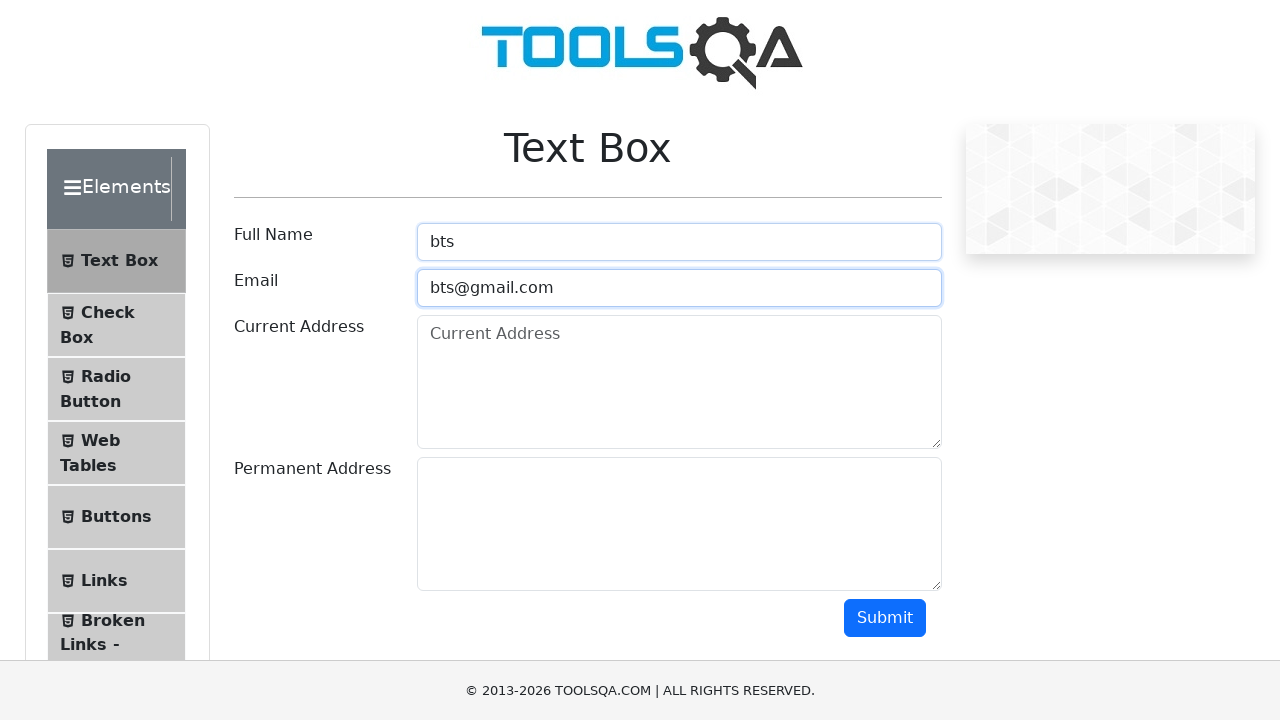

Filled current address field with 'korea' on #currentAddress
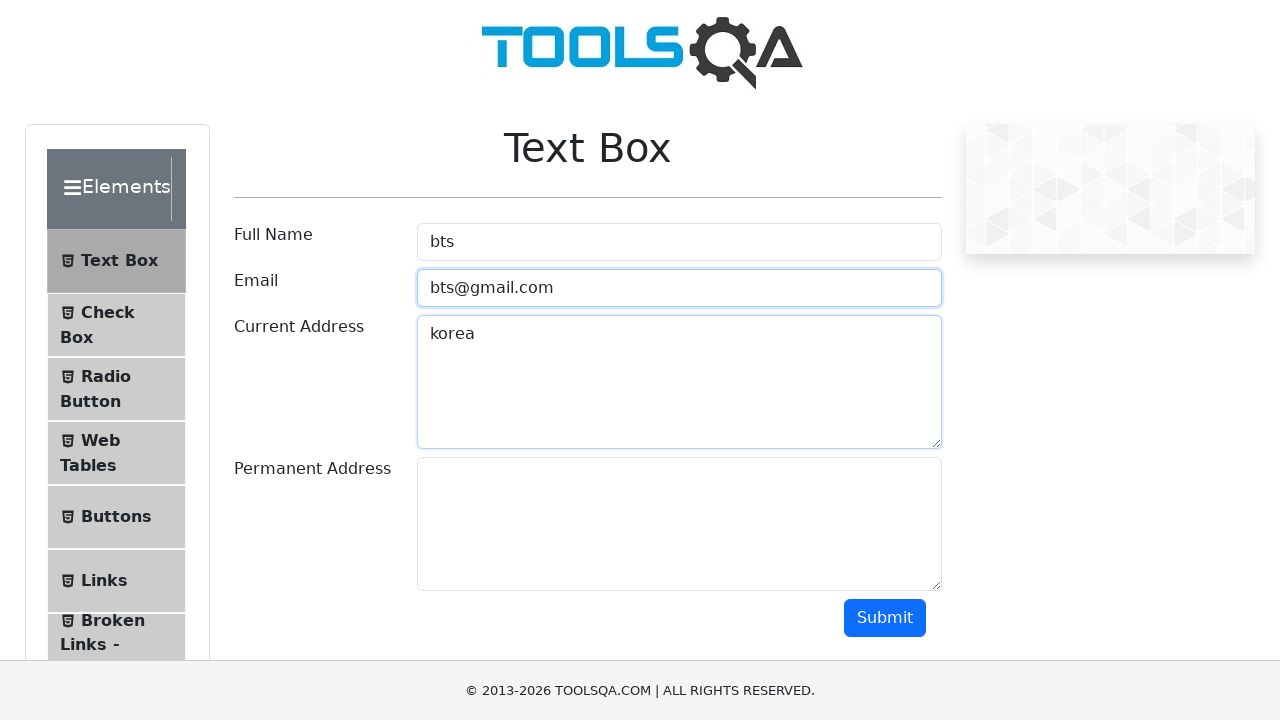

Filled permanent address field with 'korea' on #permanentAddress
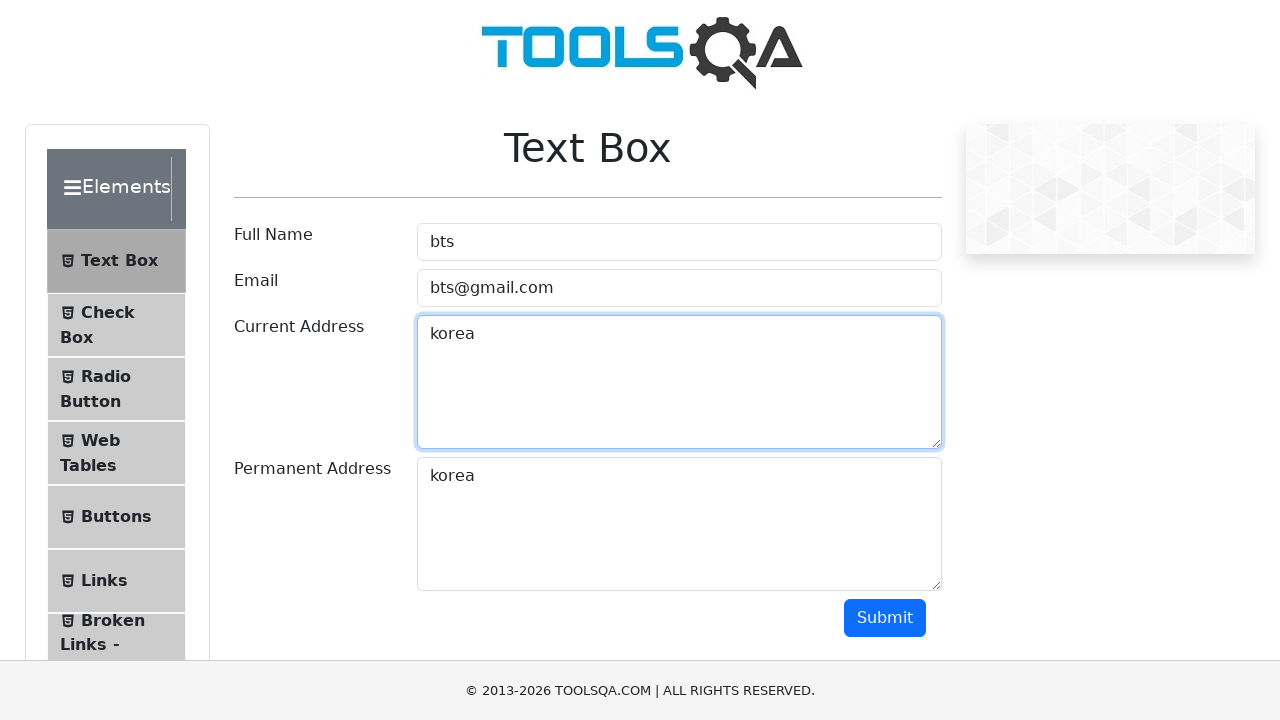

Clicked submit button to submit the form at (885, 618) on #submit
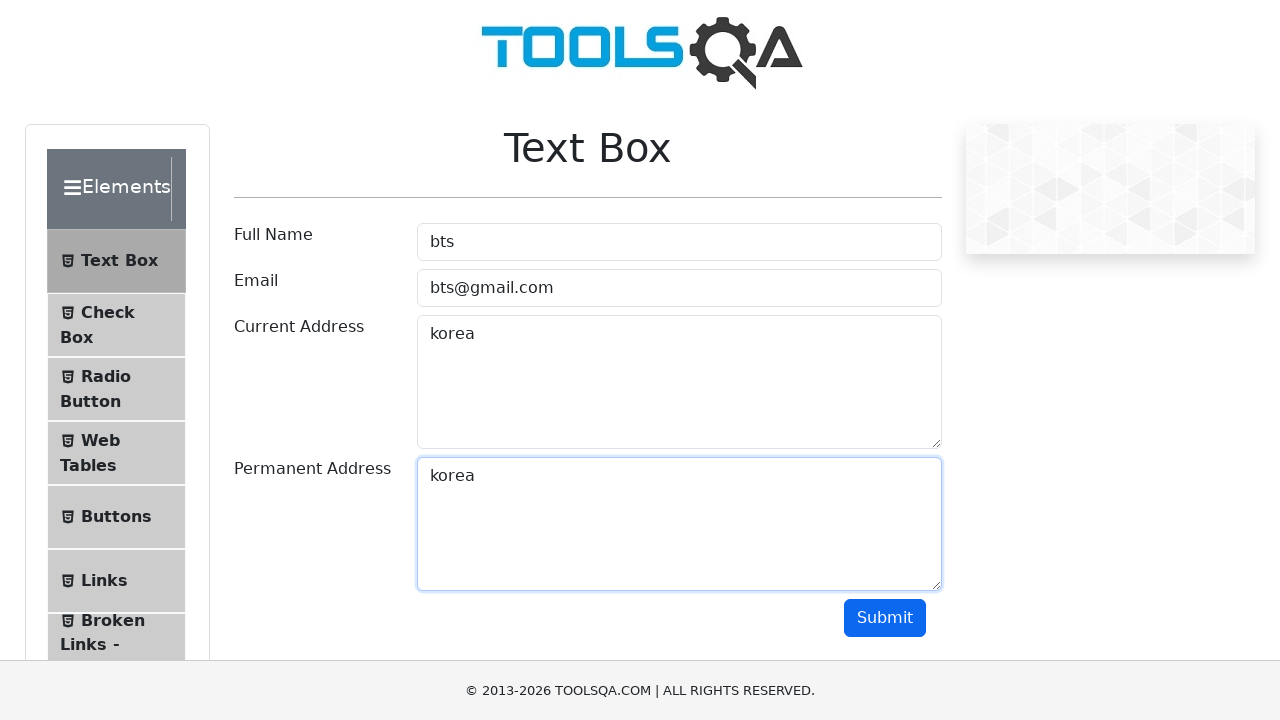

Form output displayed successfully
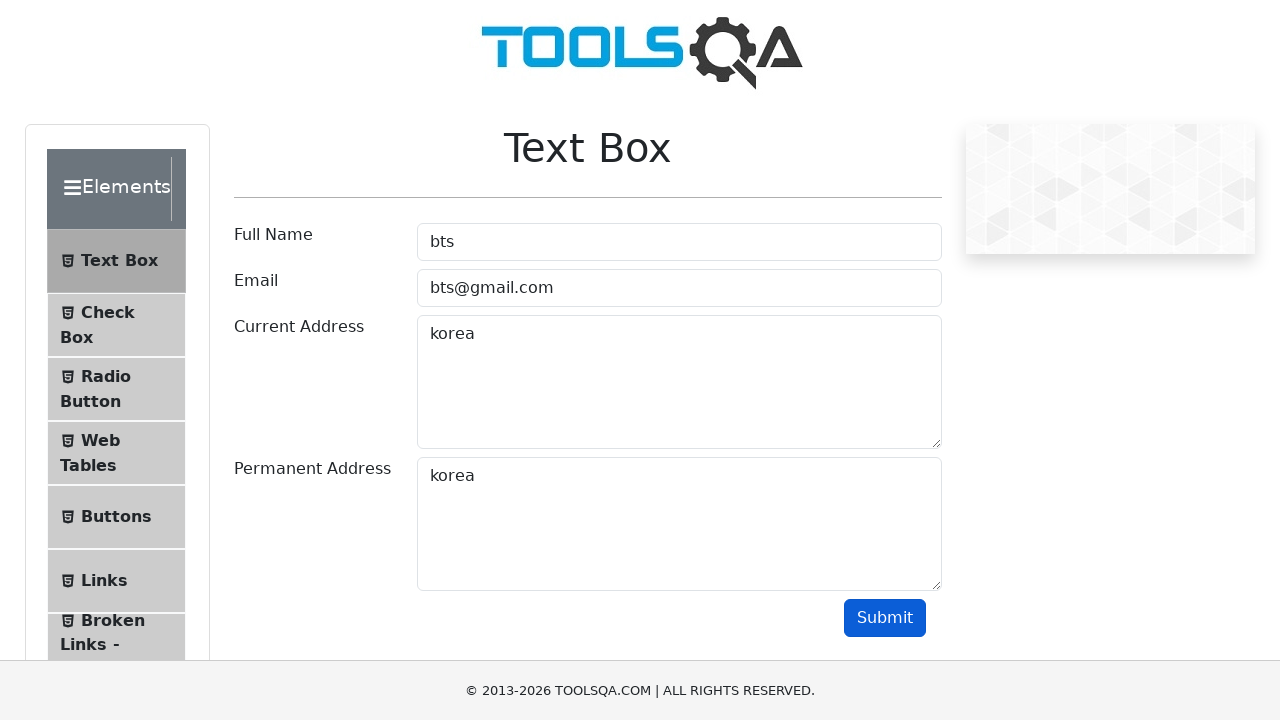

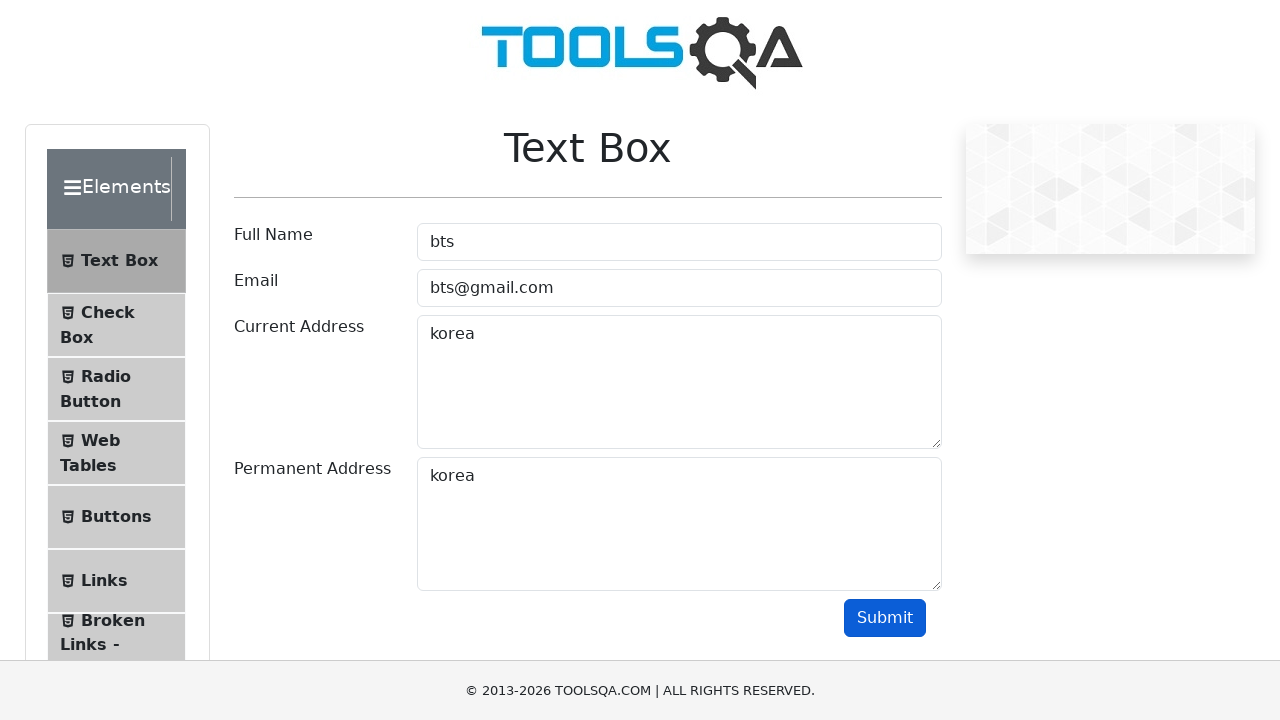